Navigates to a Heroku test forms page, scrolls to the submit button, and clicks it to submit the form with default values.

Starting URL: https://testpages.herokuapp.com/styled/basic-html-form-test.html

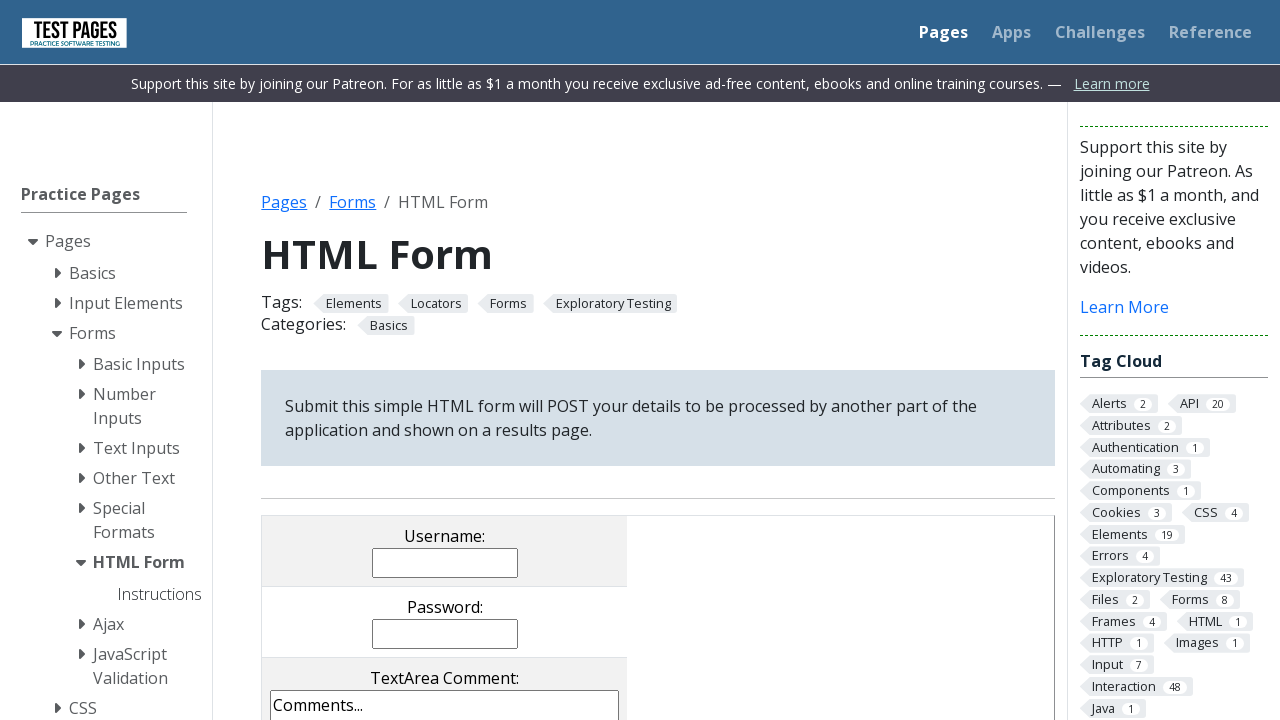

Located submit button element
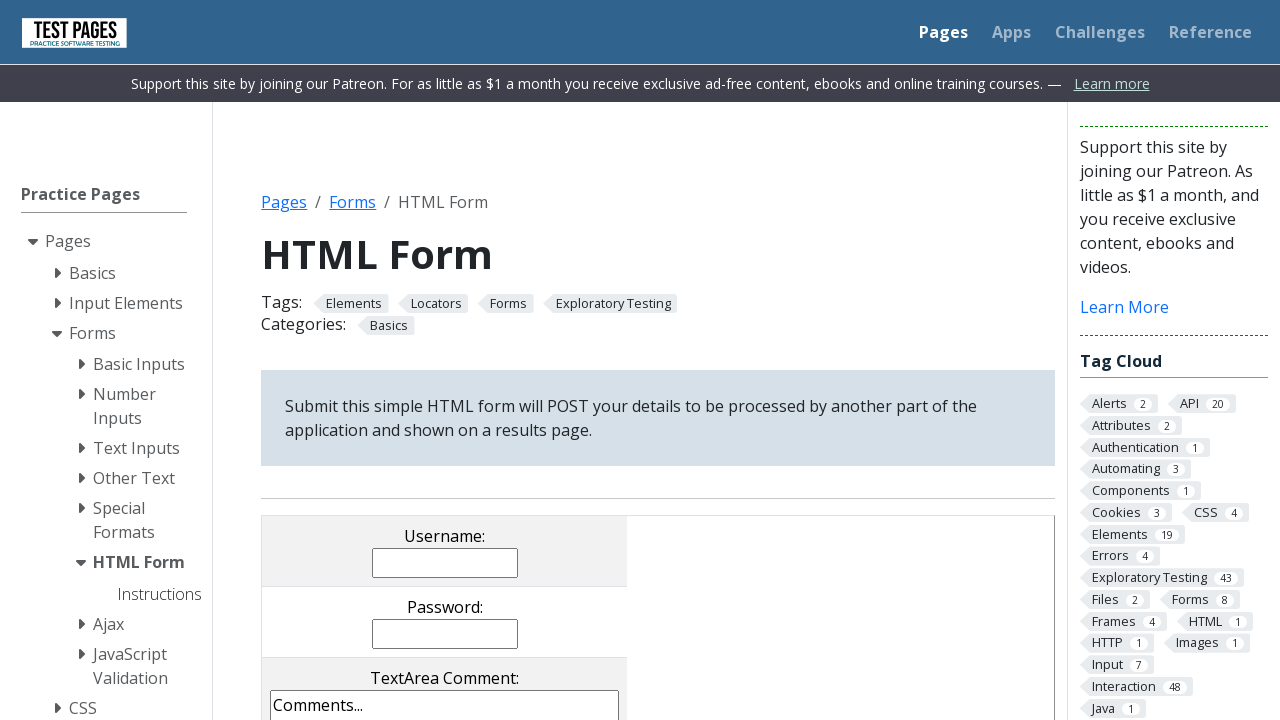

Scrolled to submit button
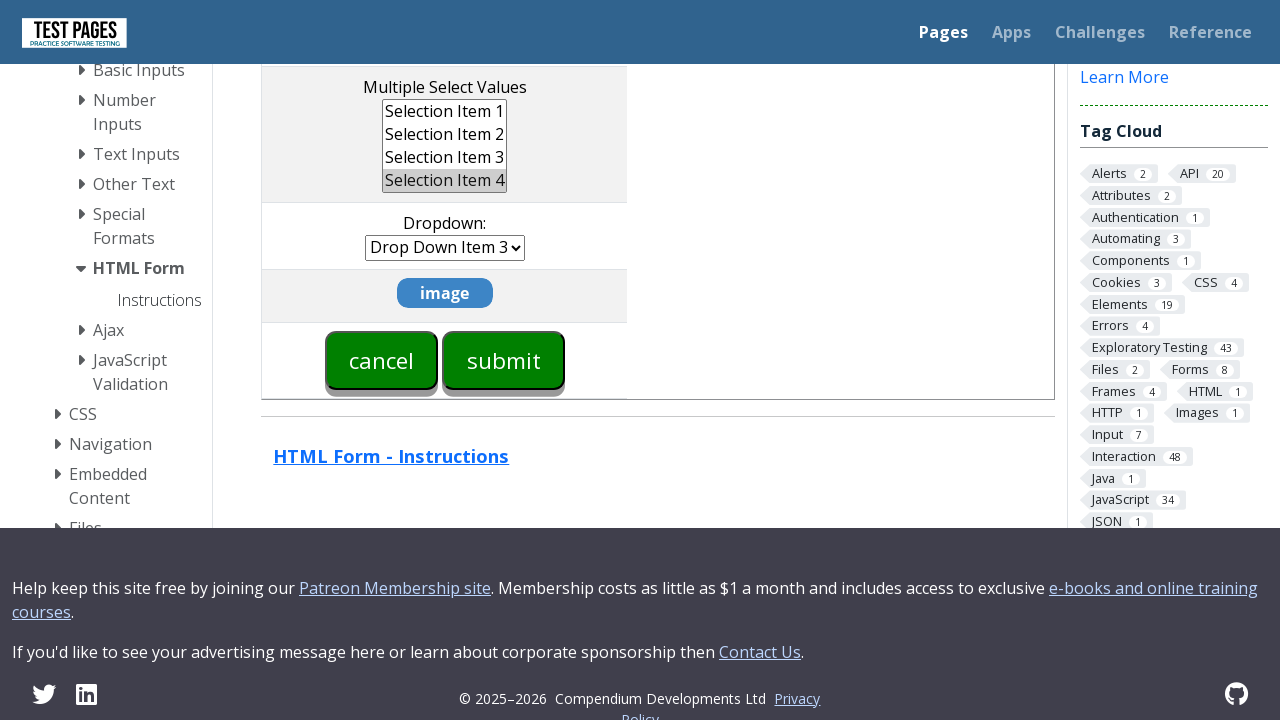

Clicked submit button to submit form with default values at (504, 360) on input[type='submit']
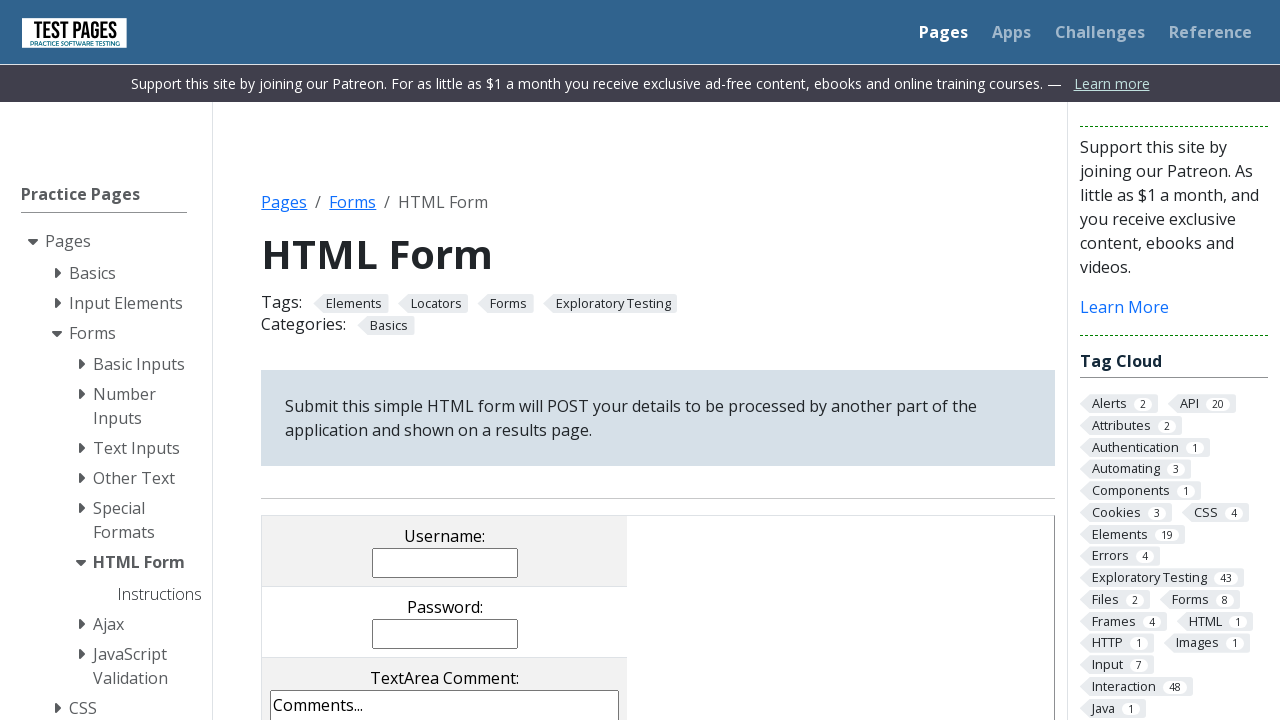

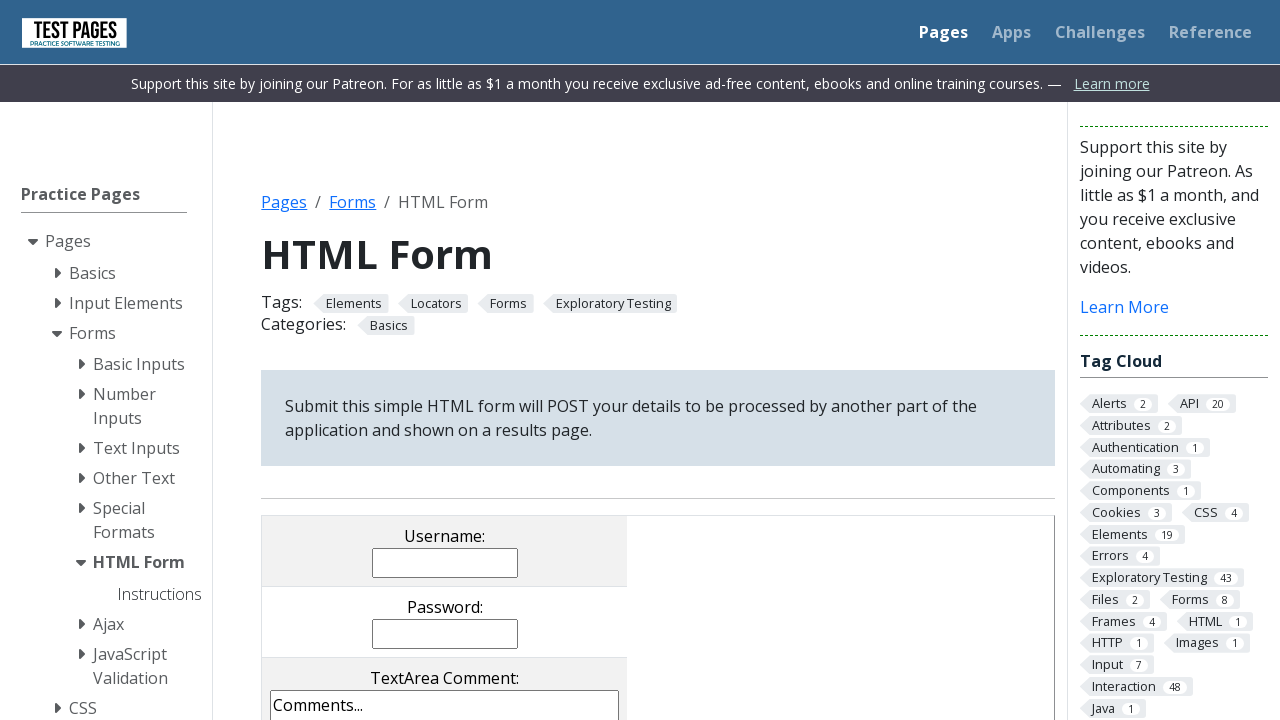